Tests the sorting functionality of a product offers table by clicking the column header, verifying the sort order, and navigating through pagination to find a specific product (Rice).

Starting URL: https://rahulshettyacademy.com/seleniumPractise/#/offers

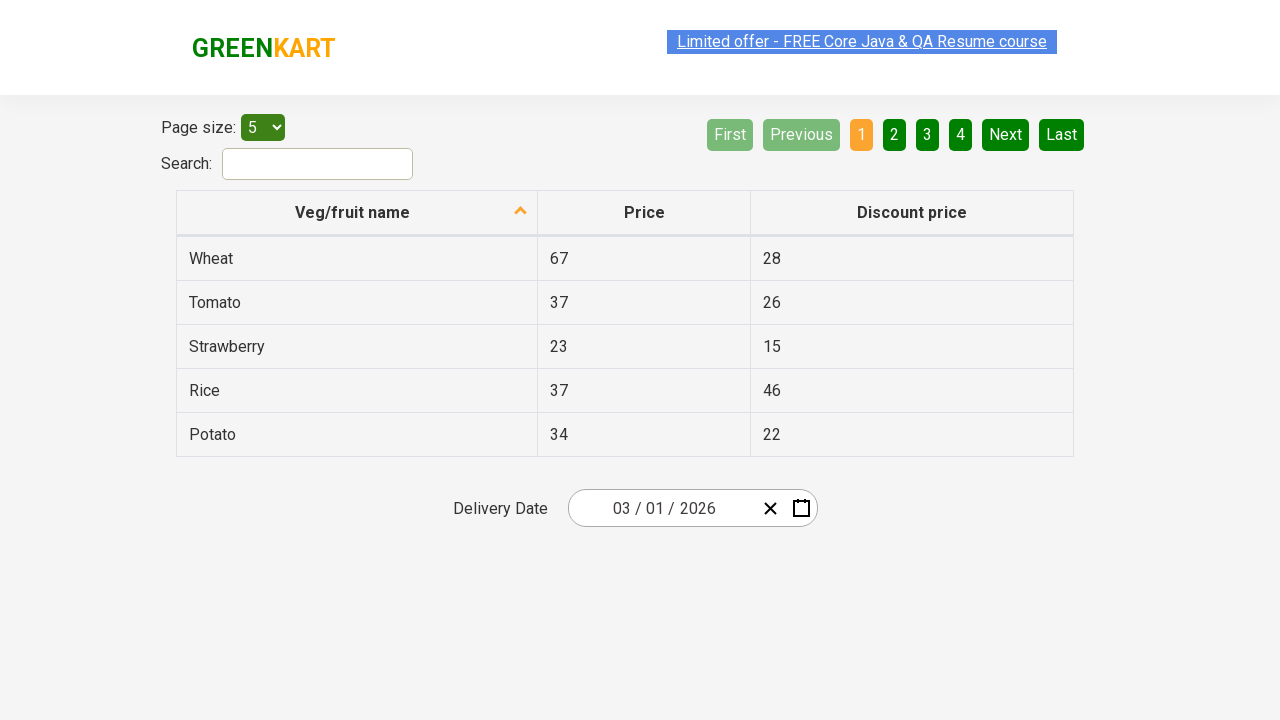

Waited 3 seconds for page to fully load
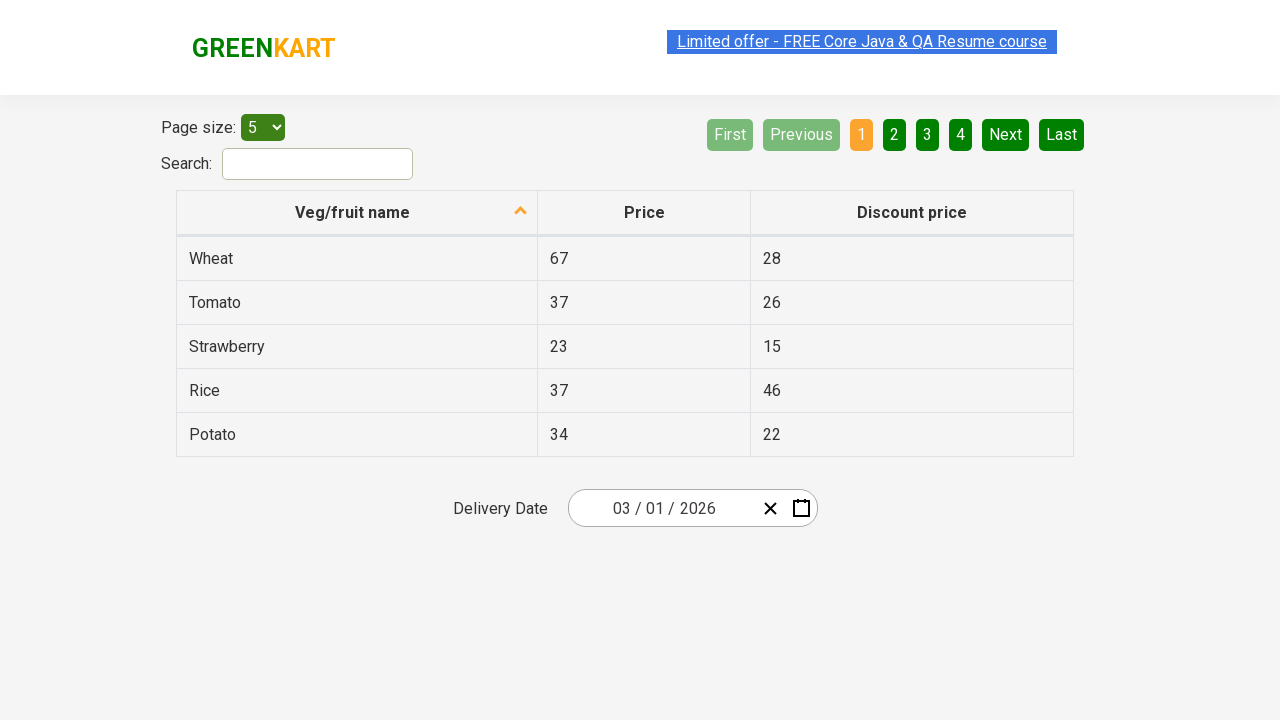

Clicked first column header to sort at (357, 213) on xpath=//tr/th[1]
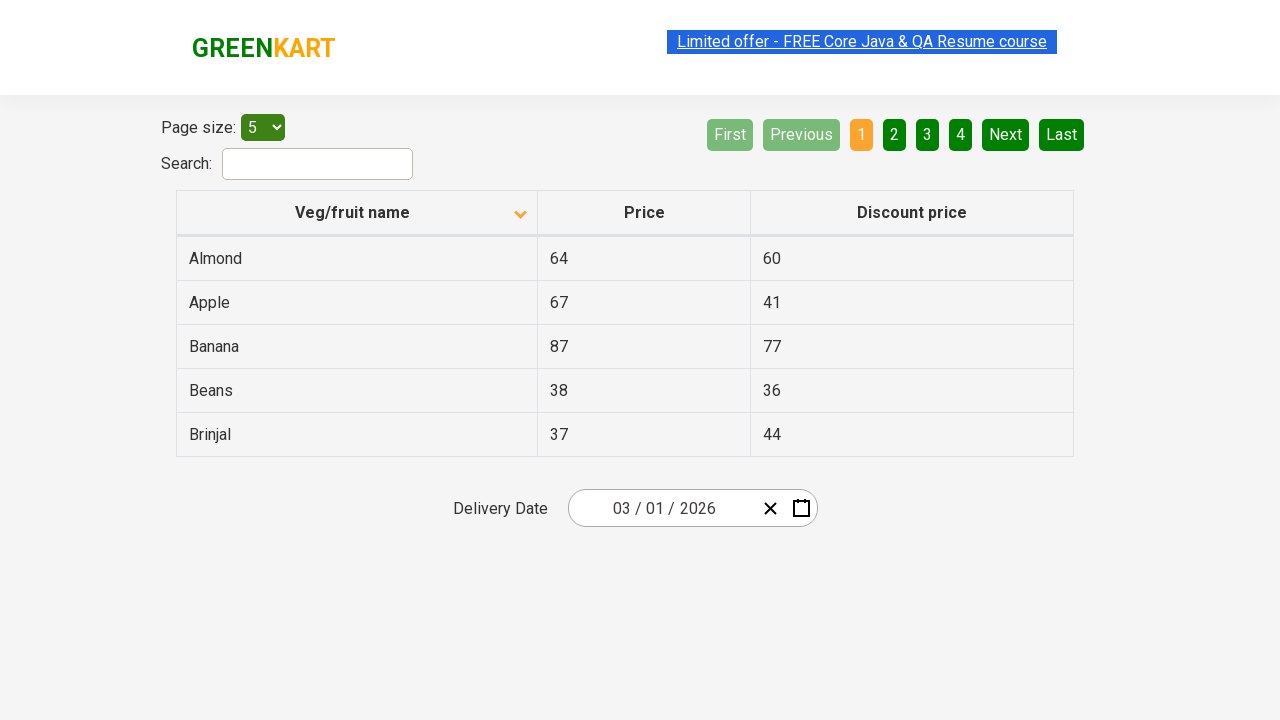

Sort completed and table cells are visible
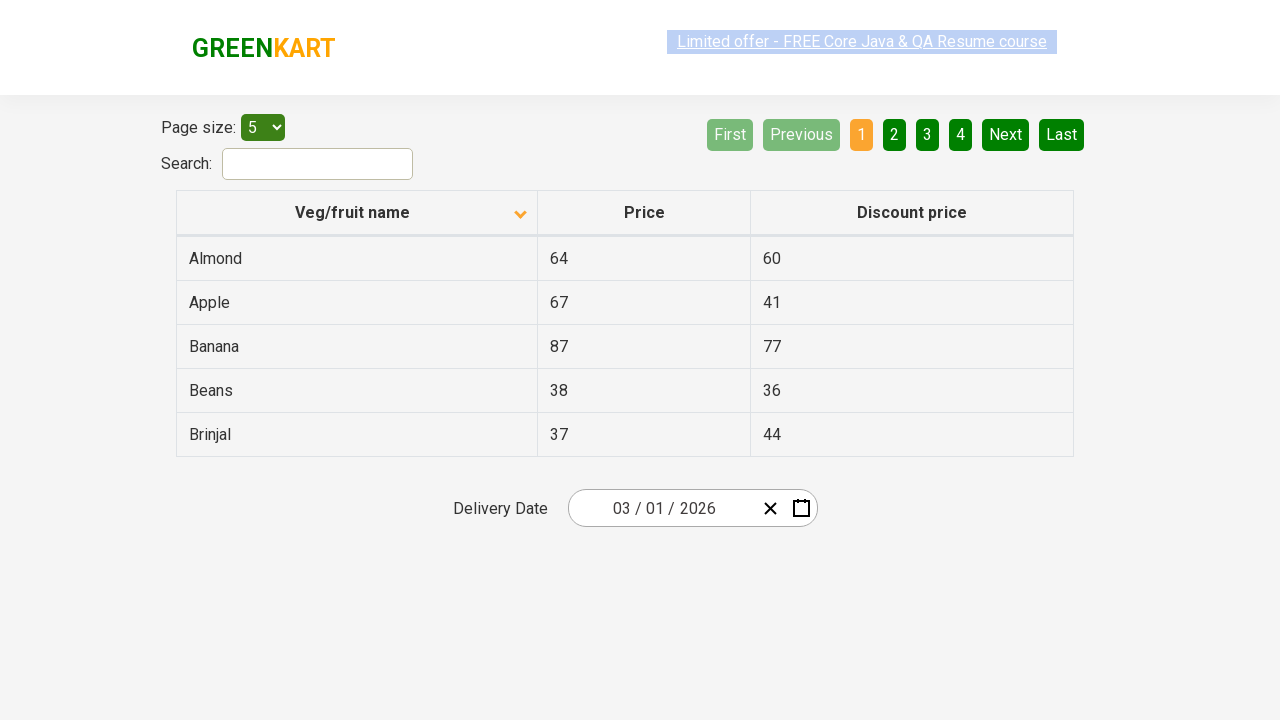

Retrieved all items from first column
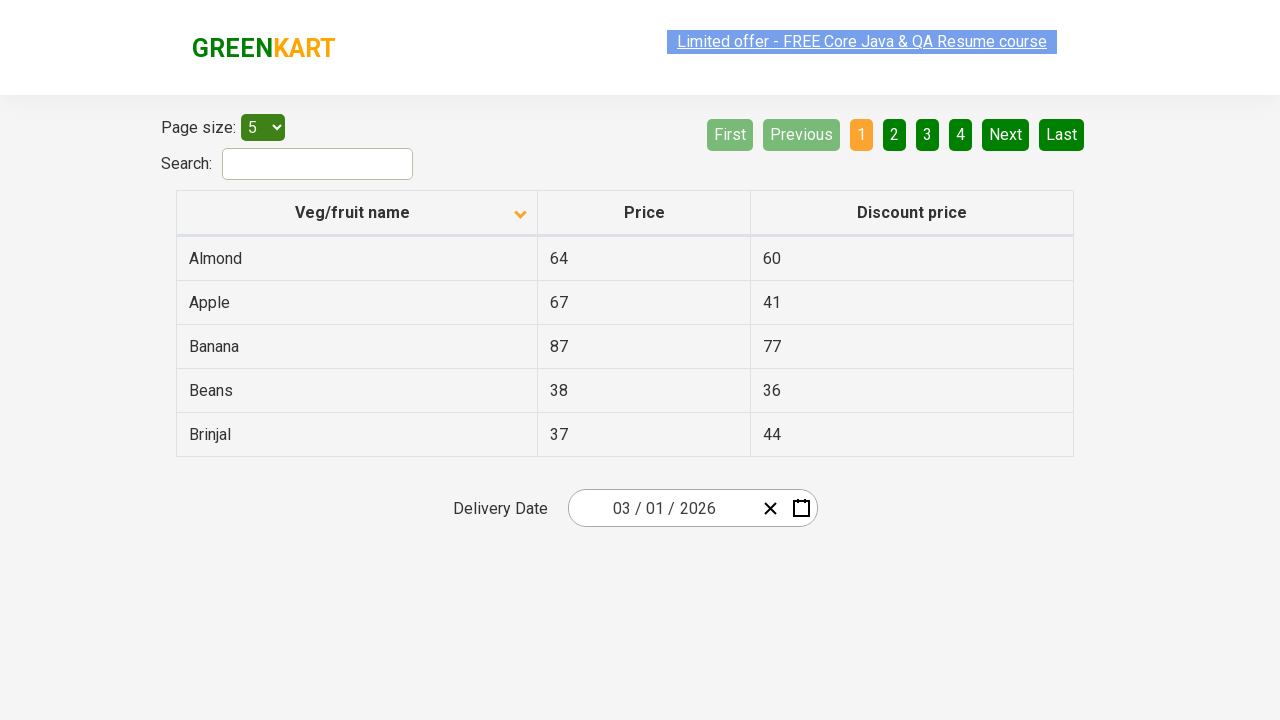

Verified first column is sorted in ascending order
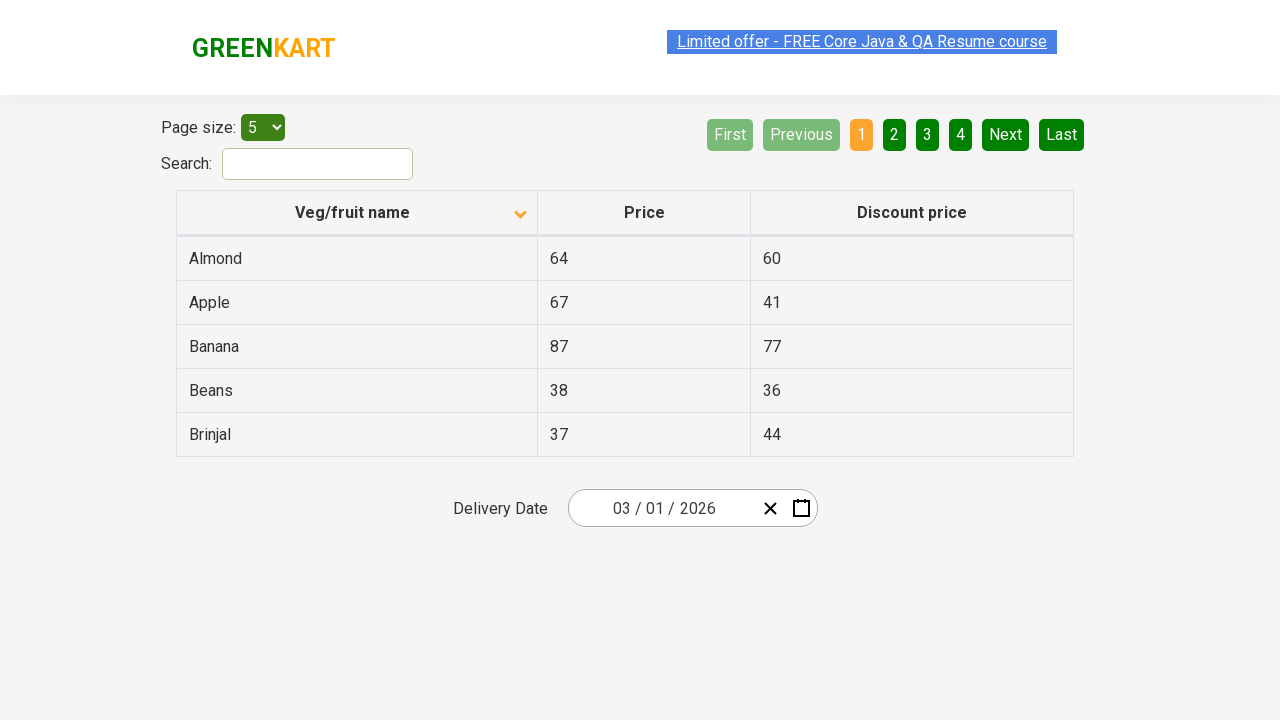

Retrieved all items from current page
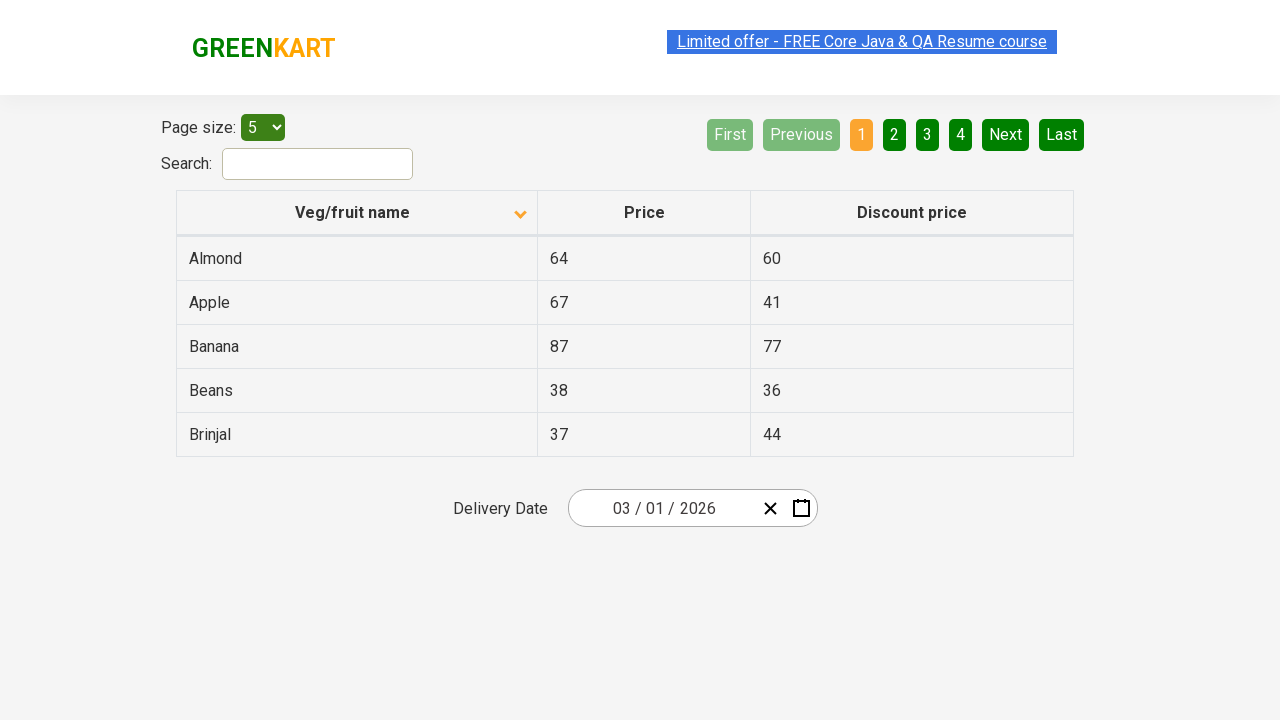

Clicked Next button to navigate to next page at (1006, 134) on [aria-label='Next']
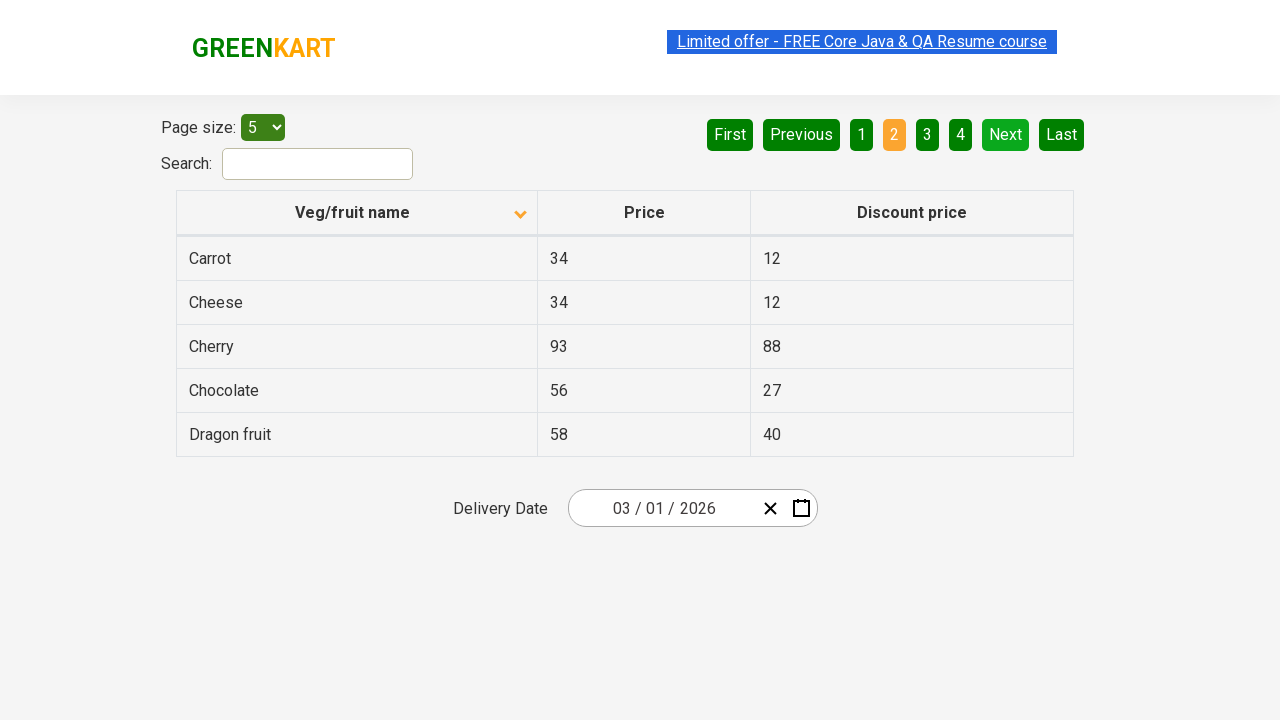

Waited 500ms for next page to load
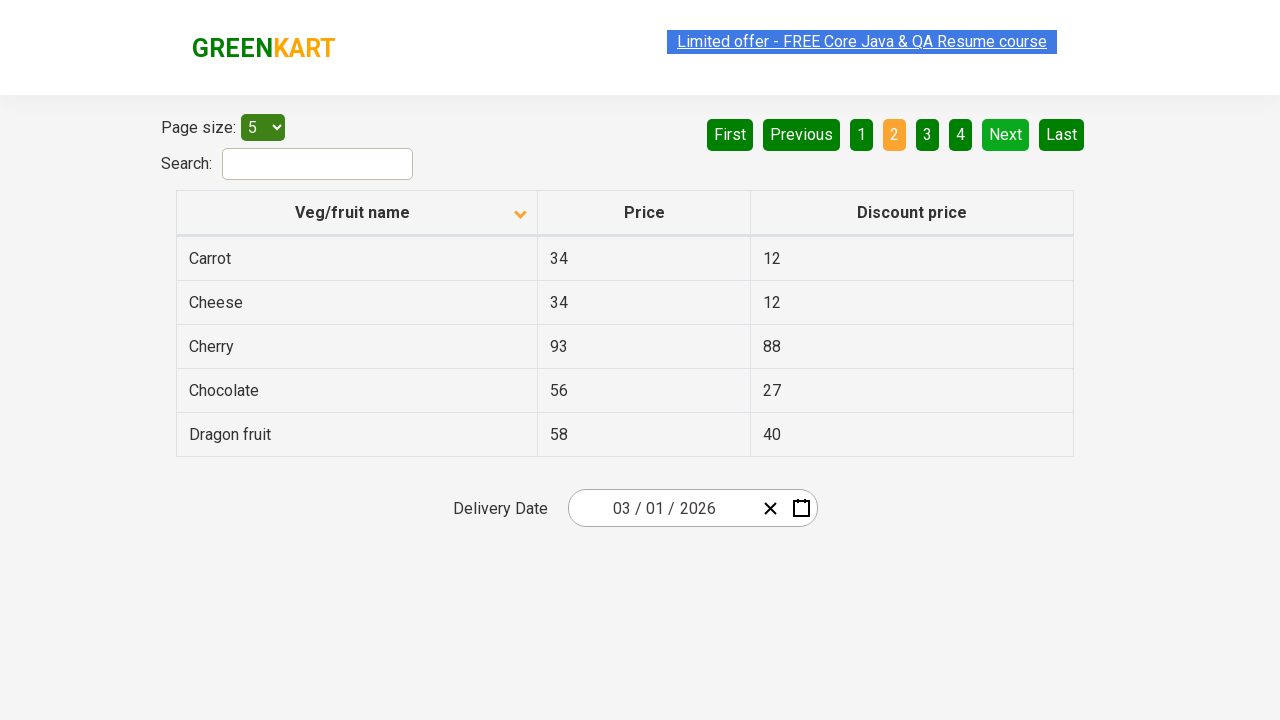

Retrieved all items from current page
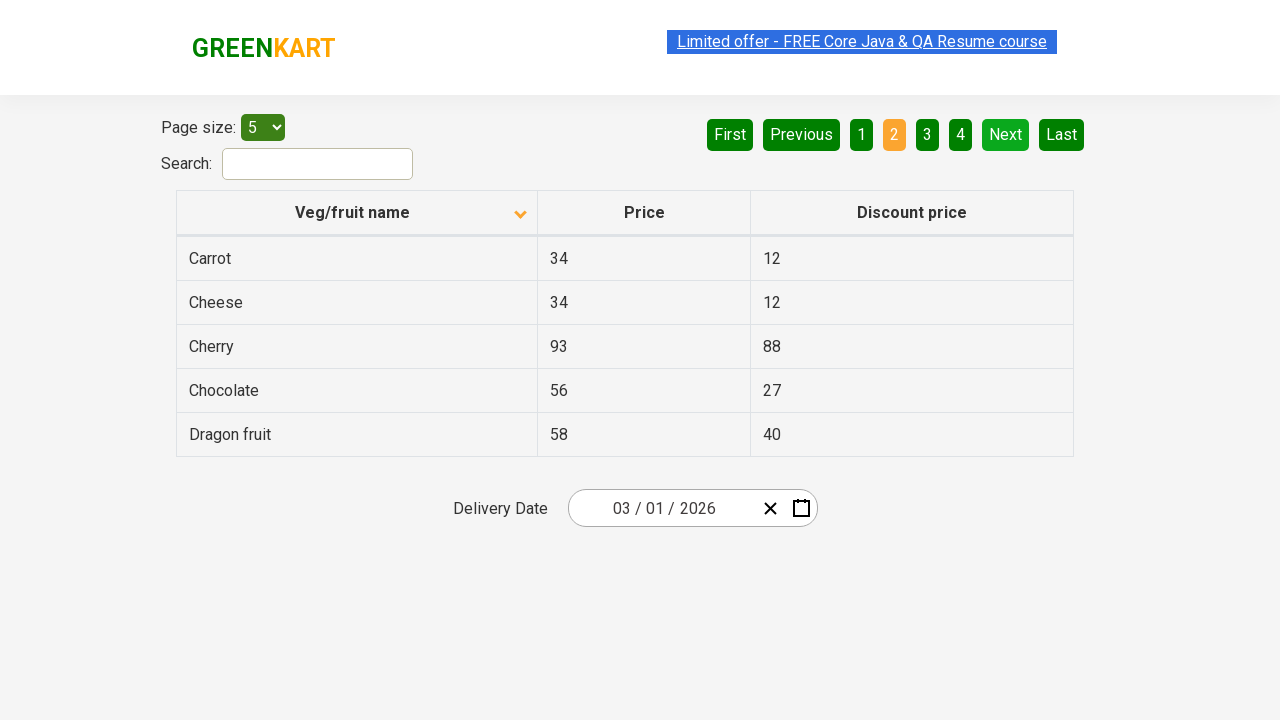

Clicked Next button to navigate to next page at (1006, 134) on [aria-label='Next']
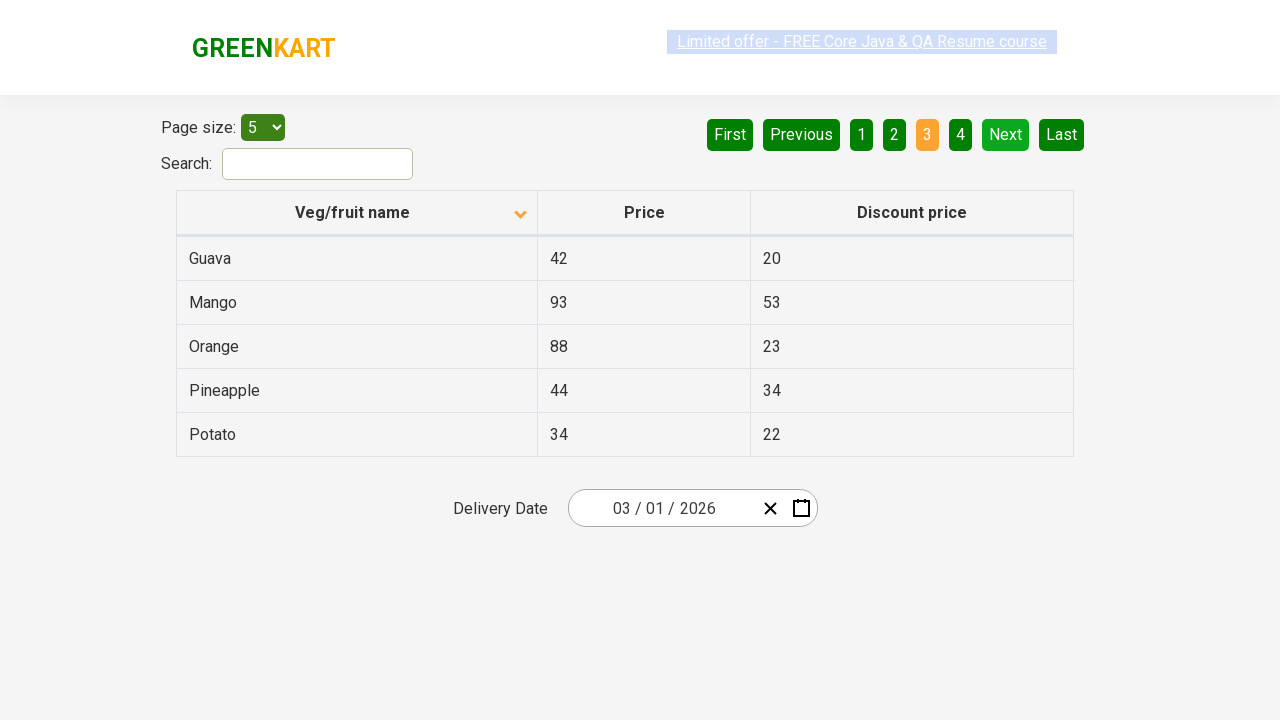

Waited 500ms for next page to load
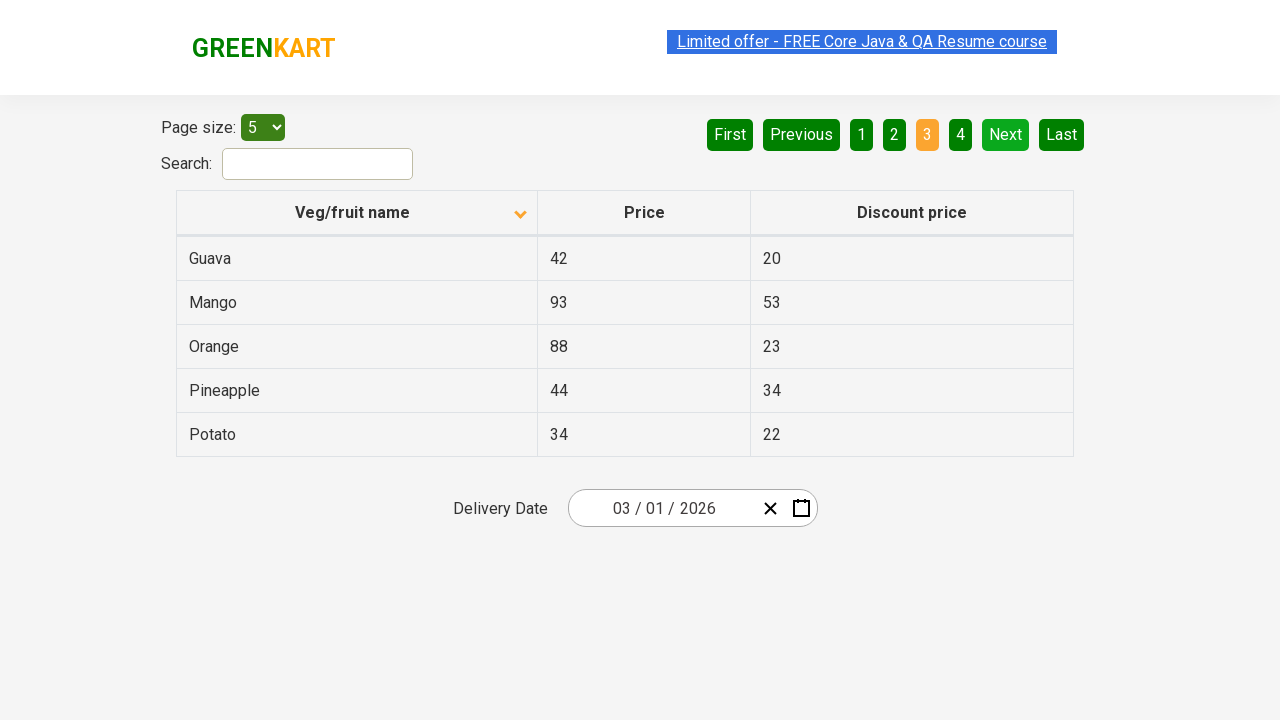

Retrieved all items from current page
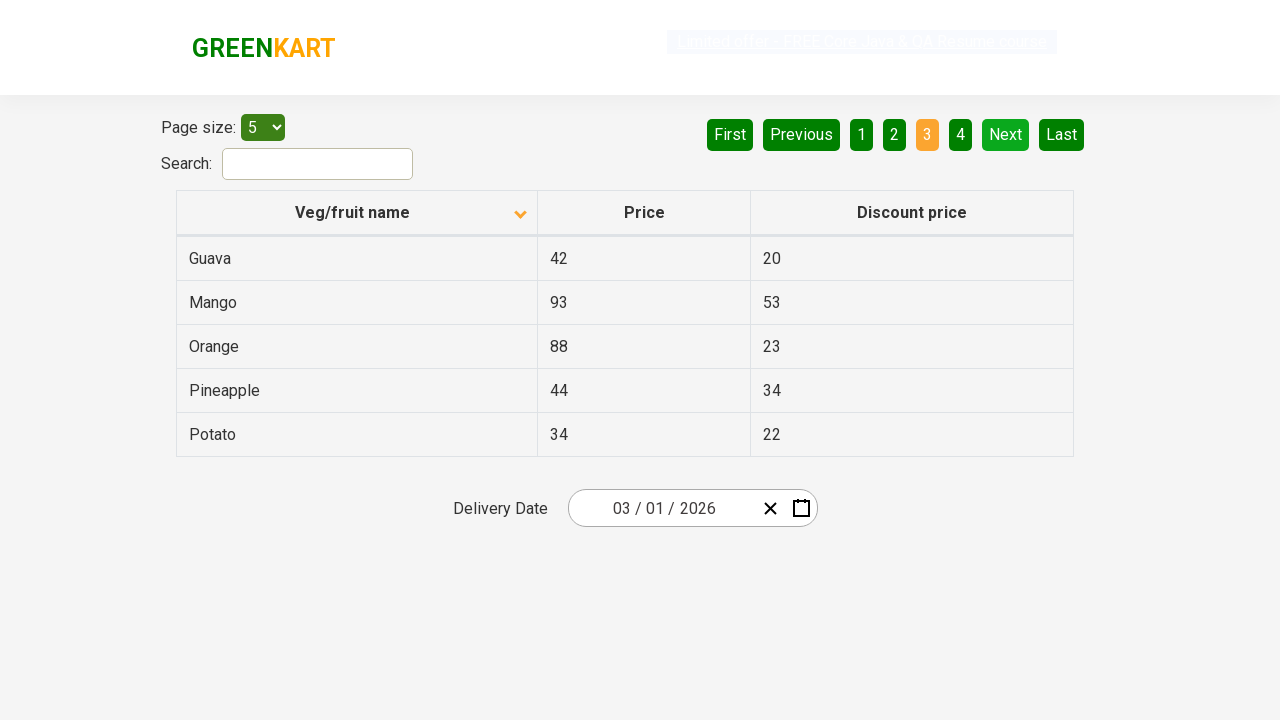

Clicked Next button to navigate to next page at (1006, 134) on [aria-label='Next']
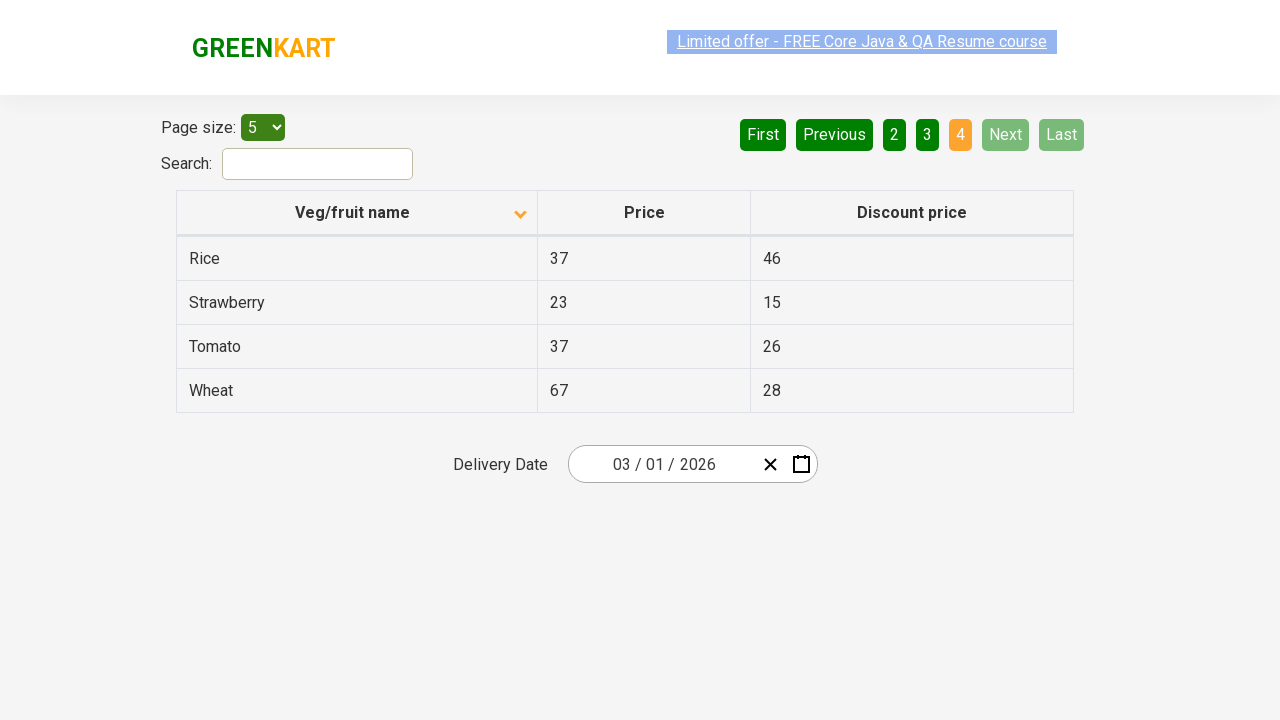

Waited 500ms for next page to load
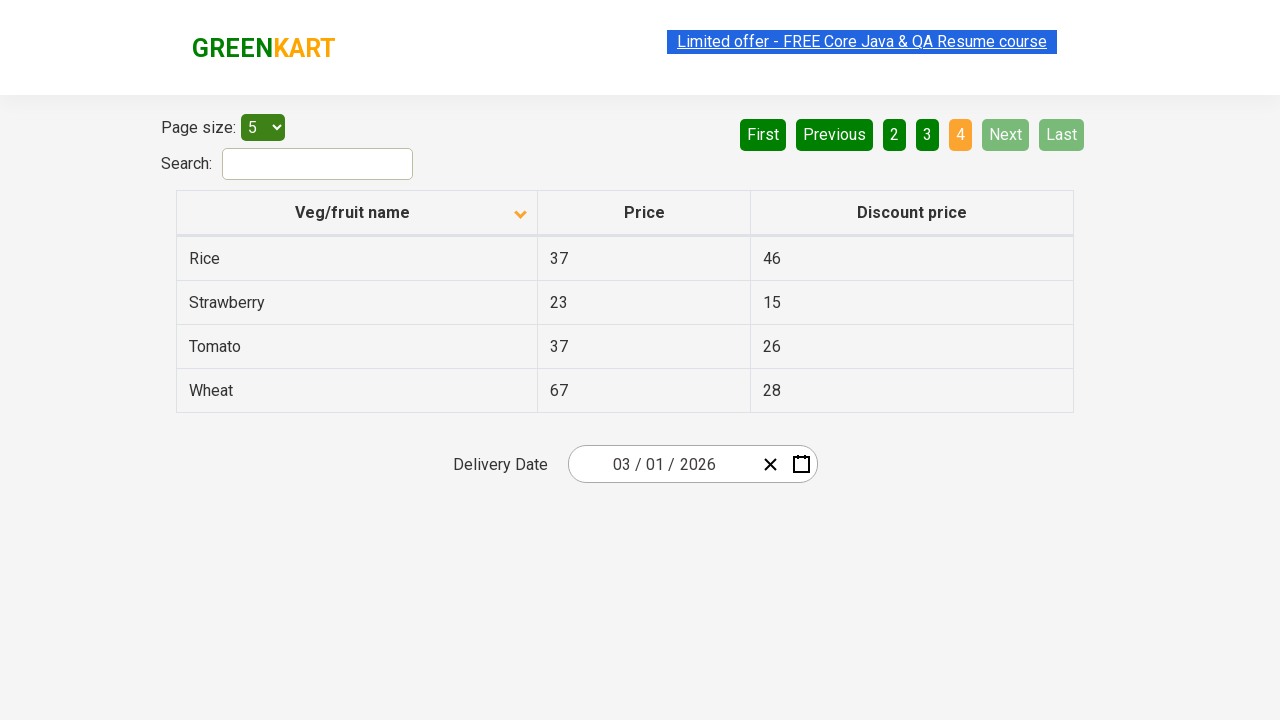

Retrieved all items from current page
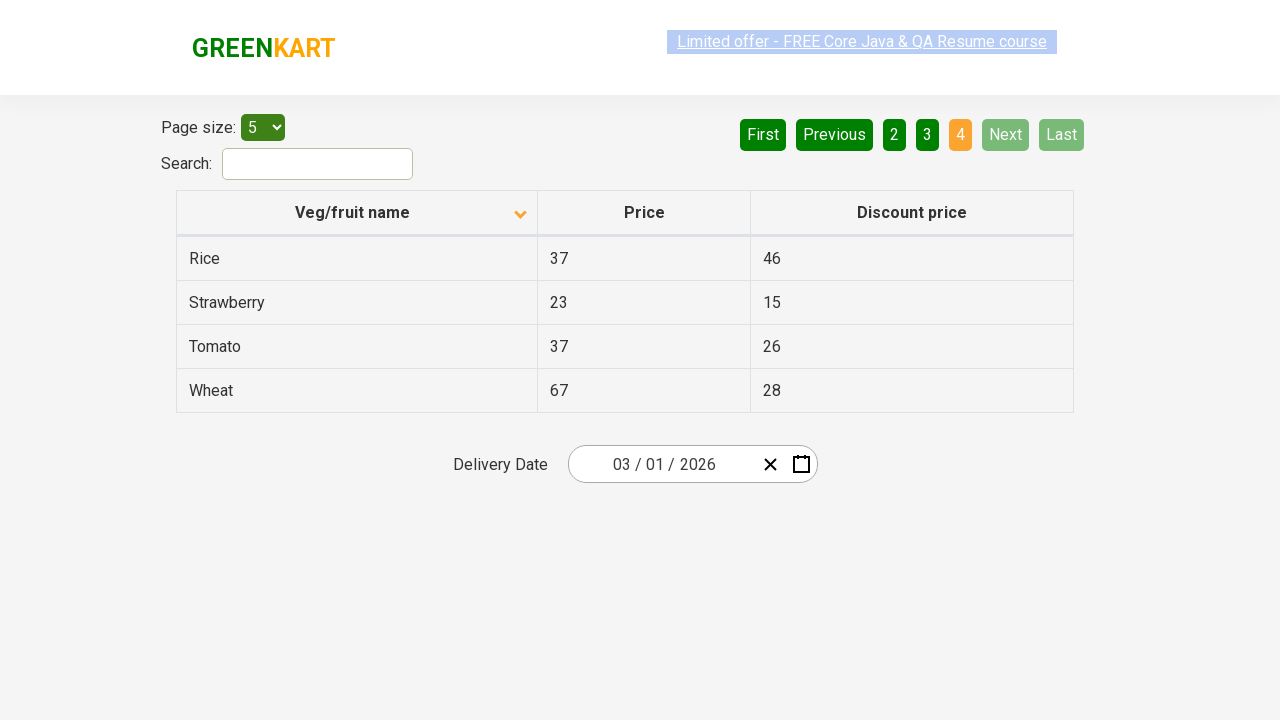

Found 'Rice' product on current page
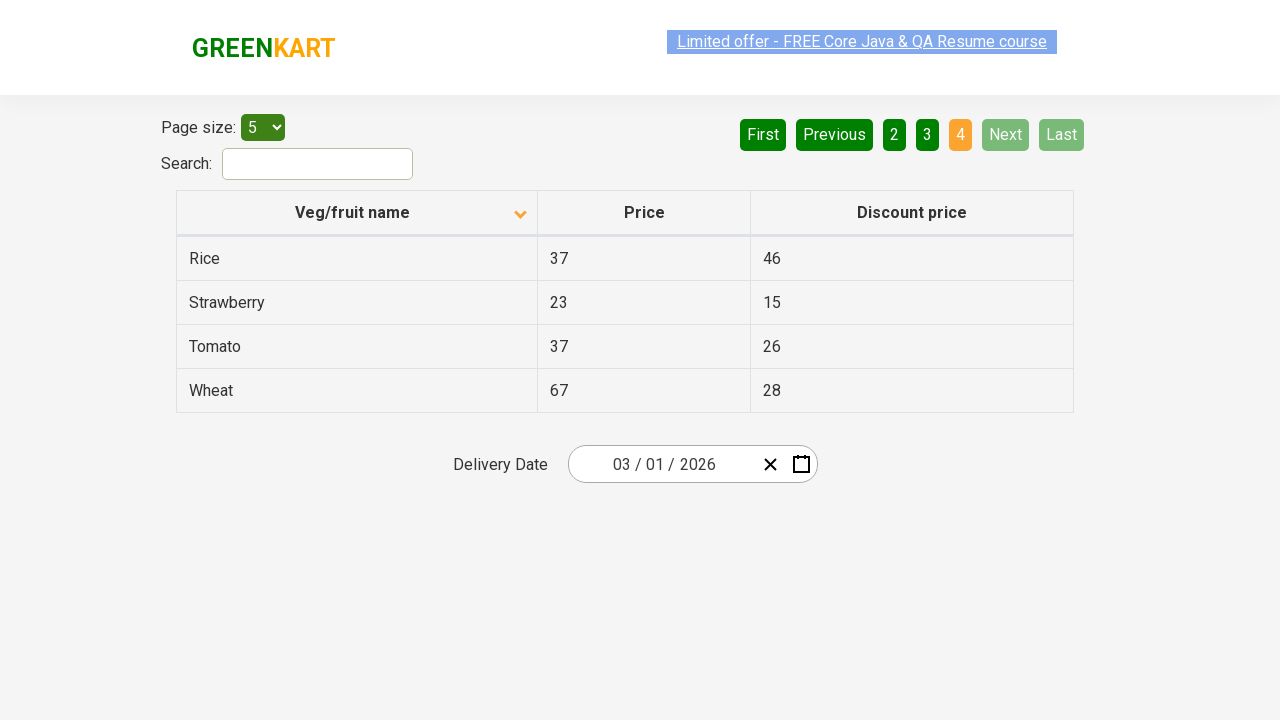

Clicked on Rice row to verify interactability at (357, 258) on xpath=//tr/td[1][contains(text(), 'Rice')]
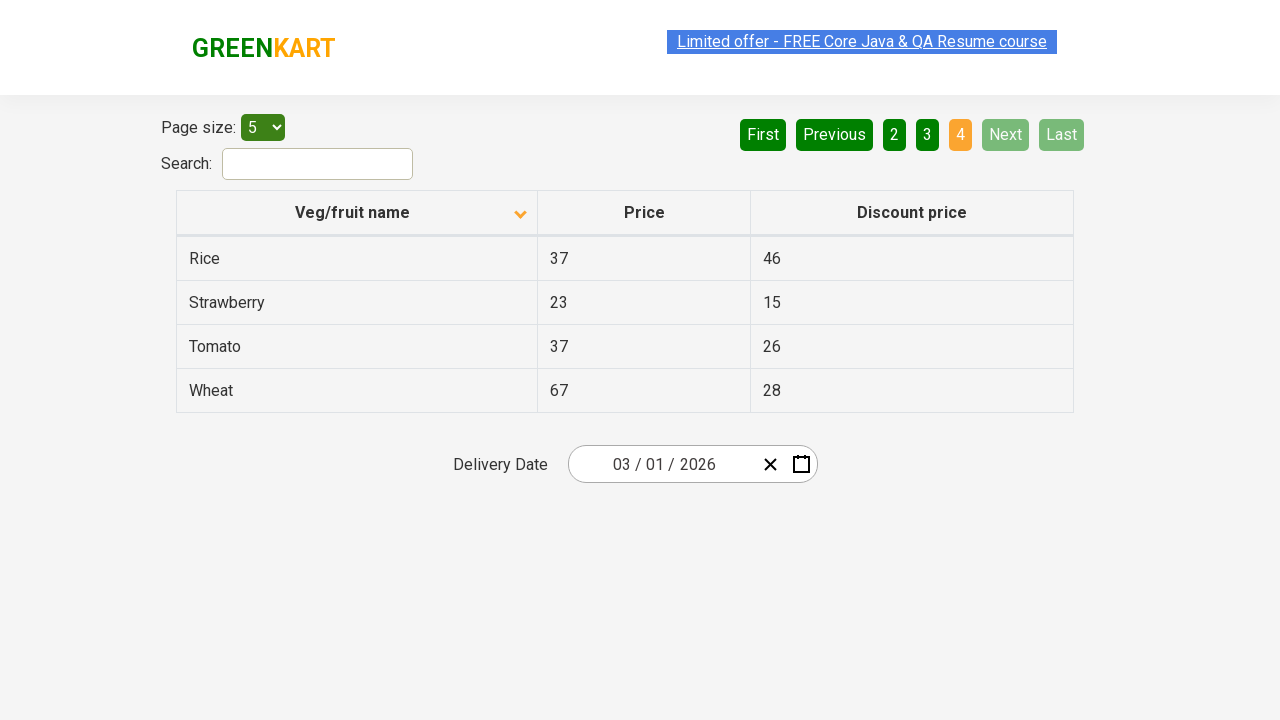

Confirmed 'Rice' product was found during pagination
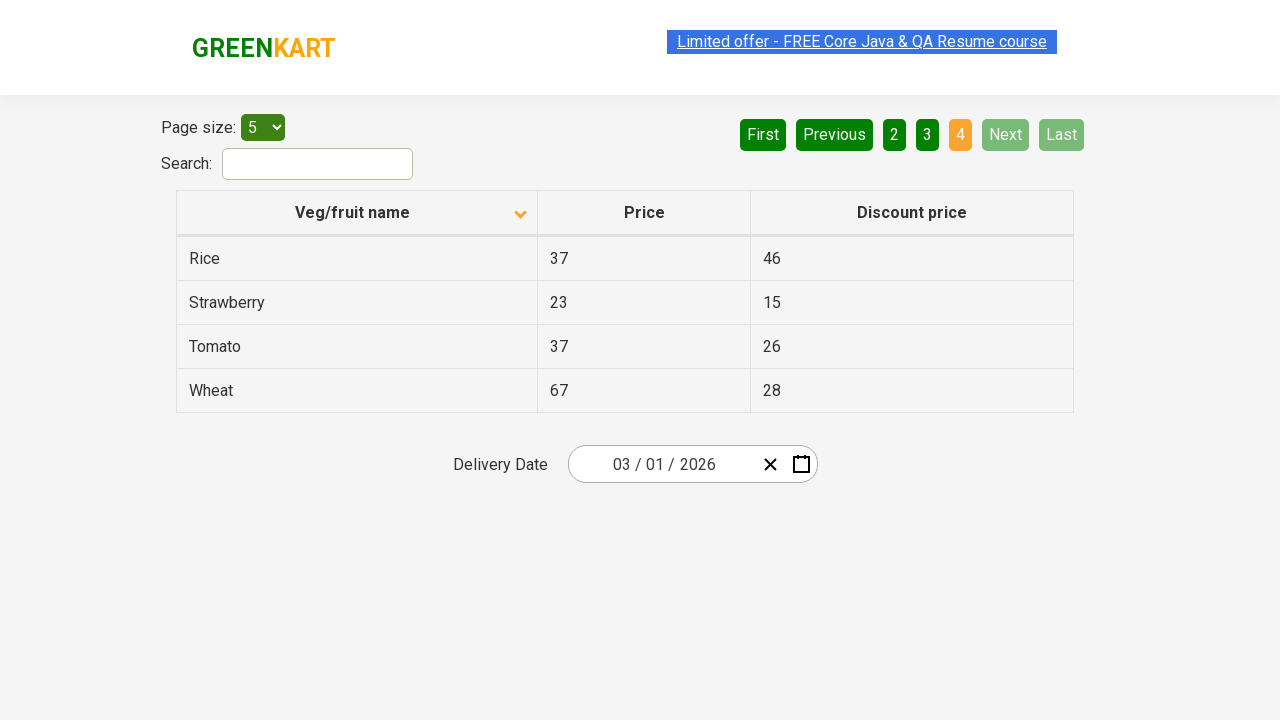

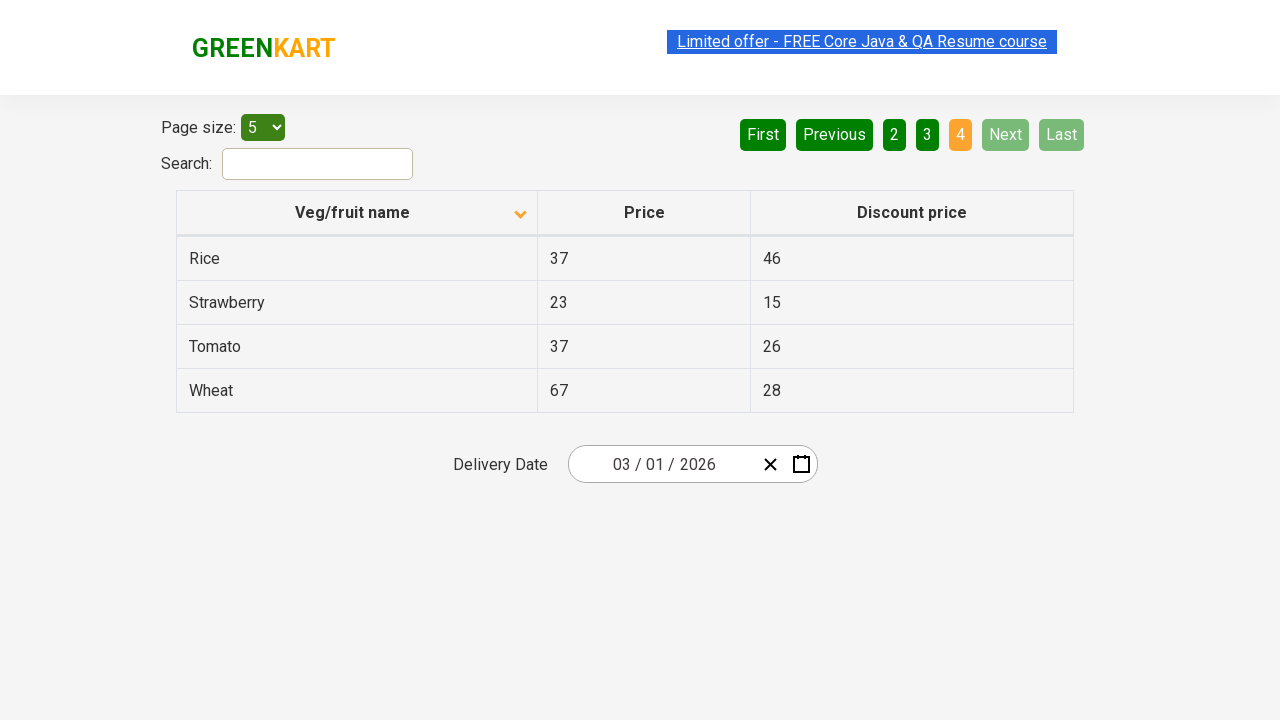